Tests registration form validation by submitting the form with all empty fields to verify error handling.

Starting URL: https://www.sharelane.com/cgi-bin/register.py?page=1&zip_code=123456

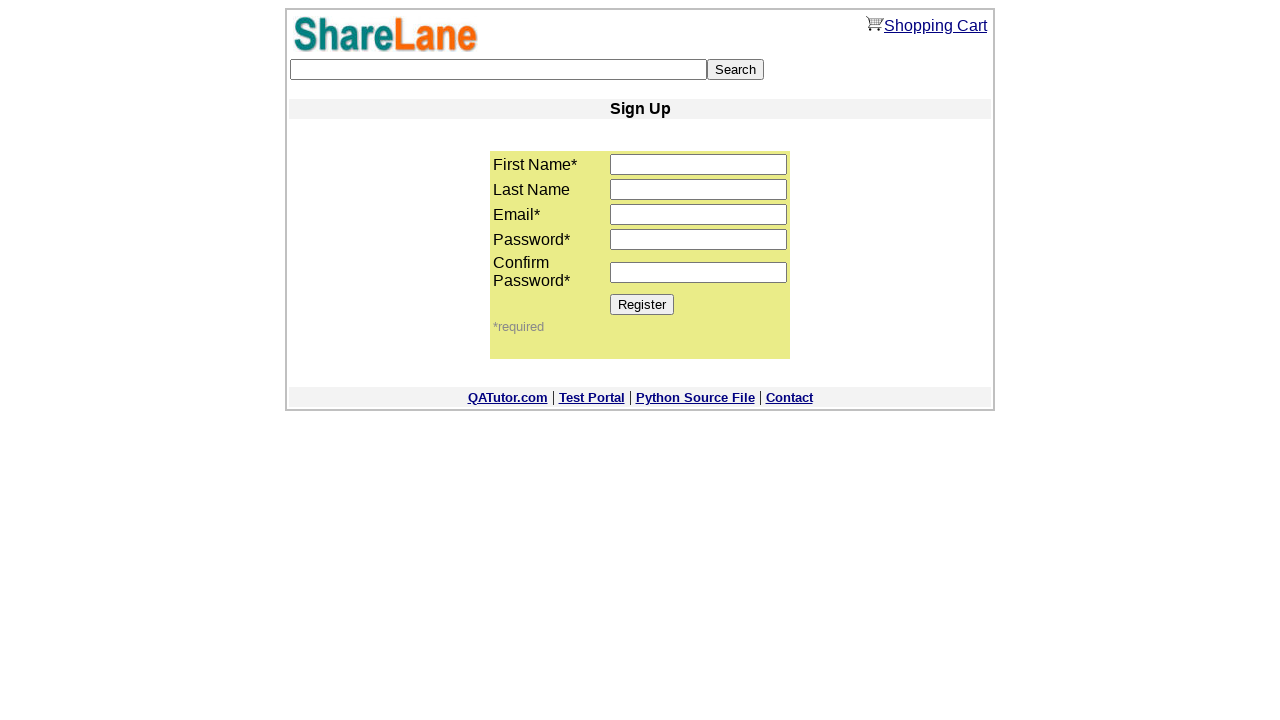

Cleared first name field on input[name='first_name']
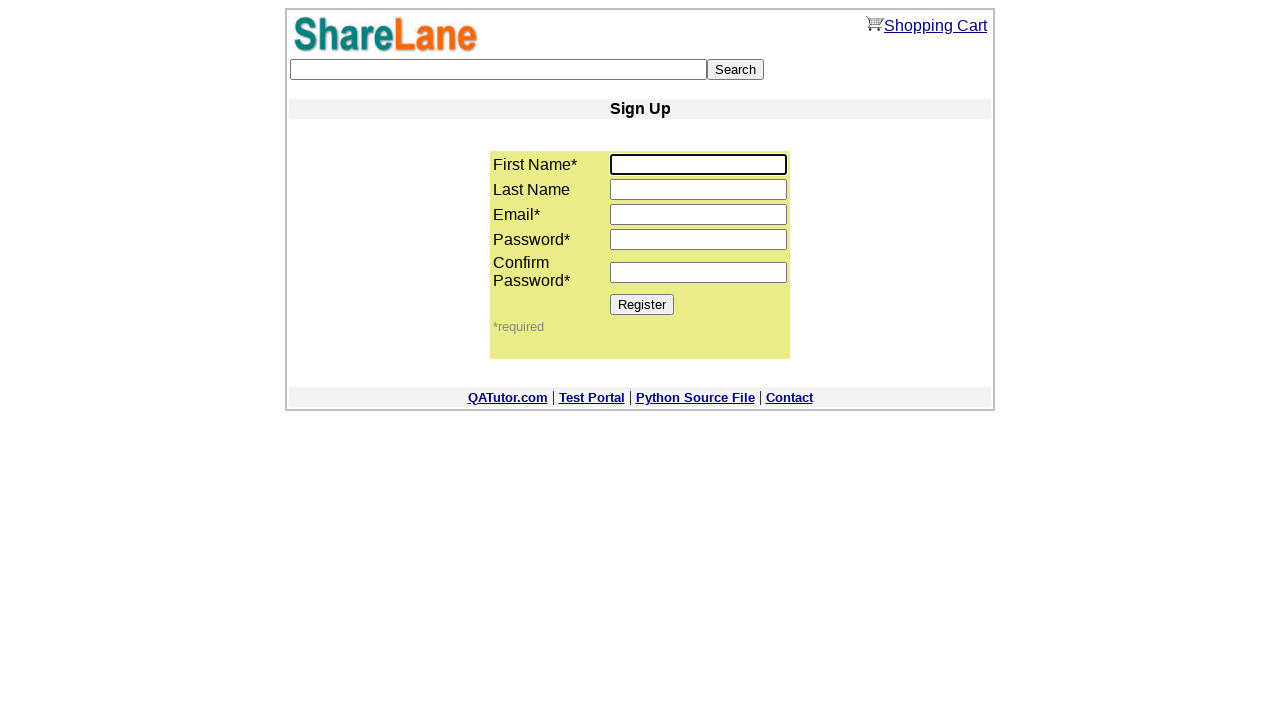

Cleared last name field on input[name='last_name']
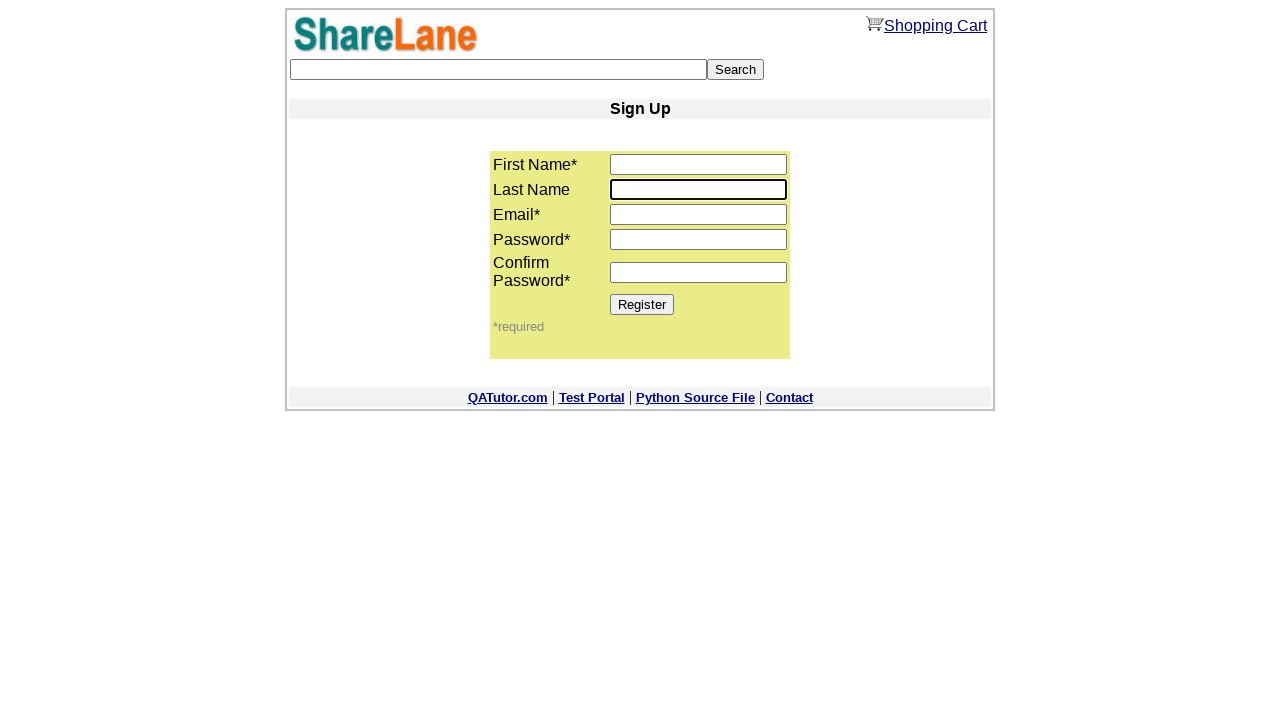

Cleared email field on input[name='email']
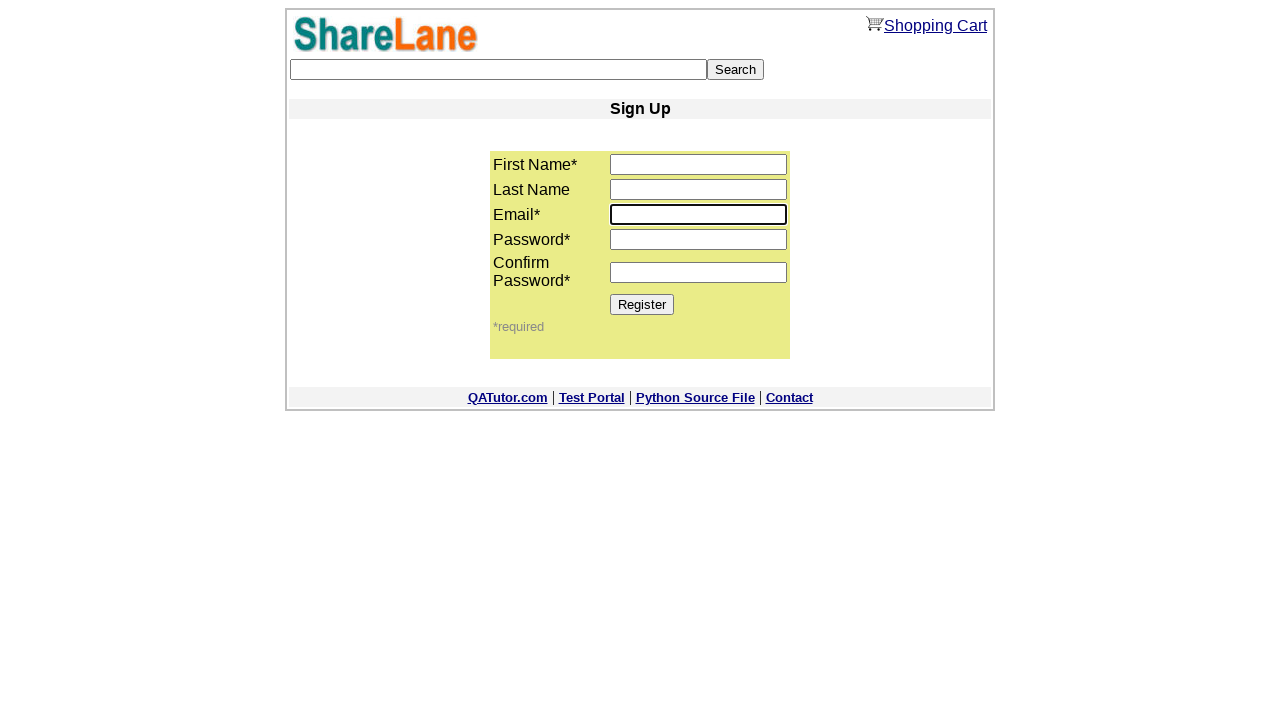

Cleared password field on input[name='password1']
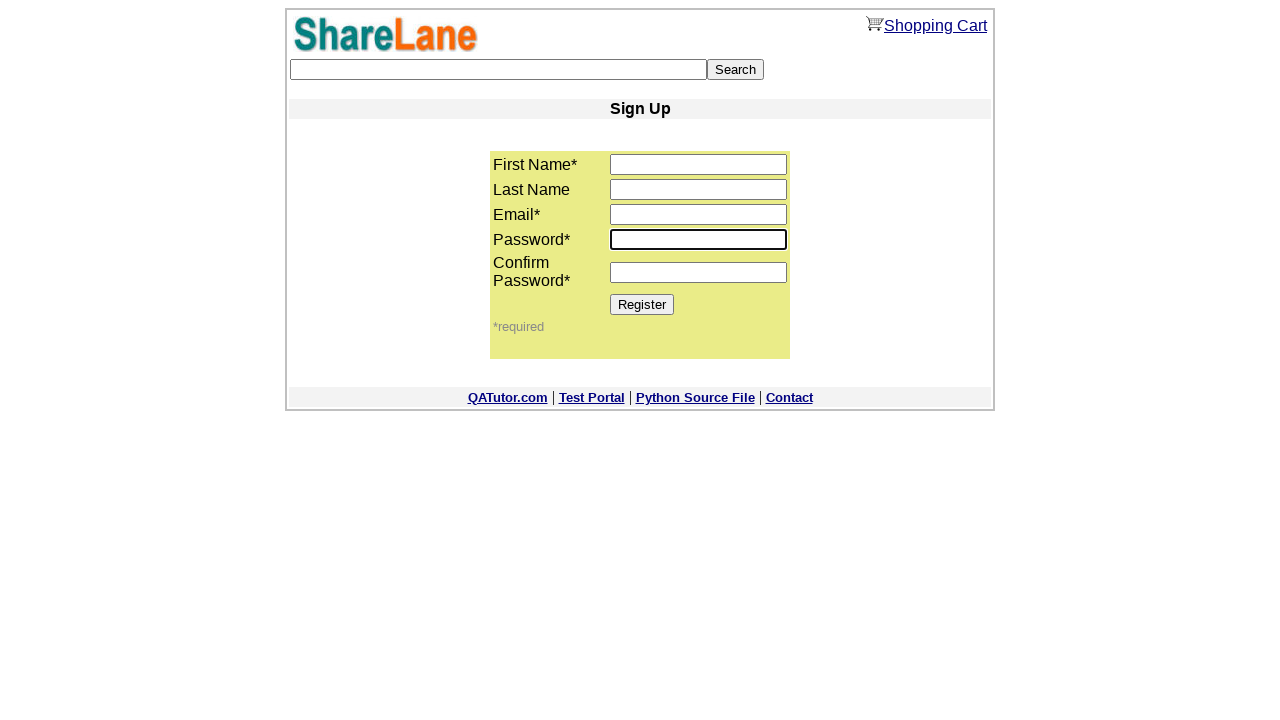

Cleared confirm password field on input[name='password2']
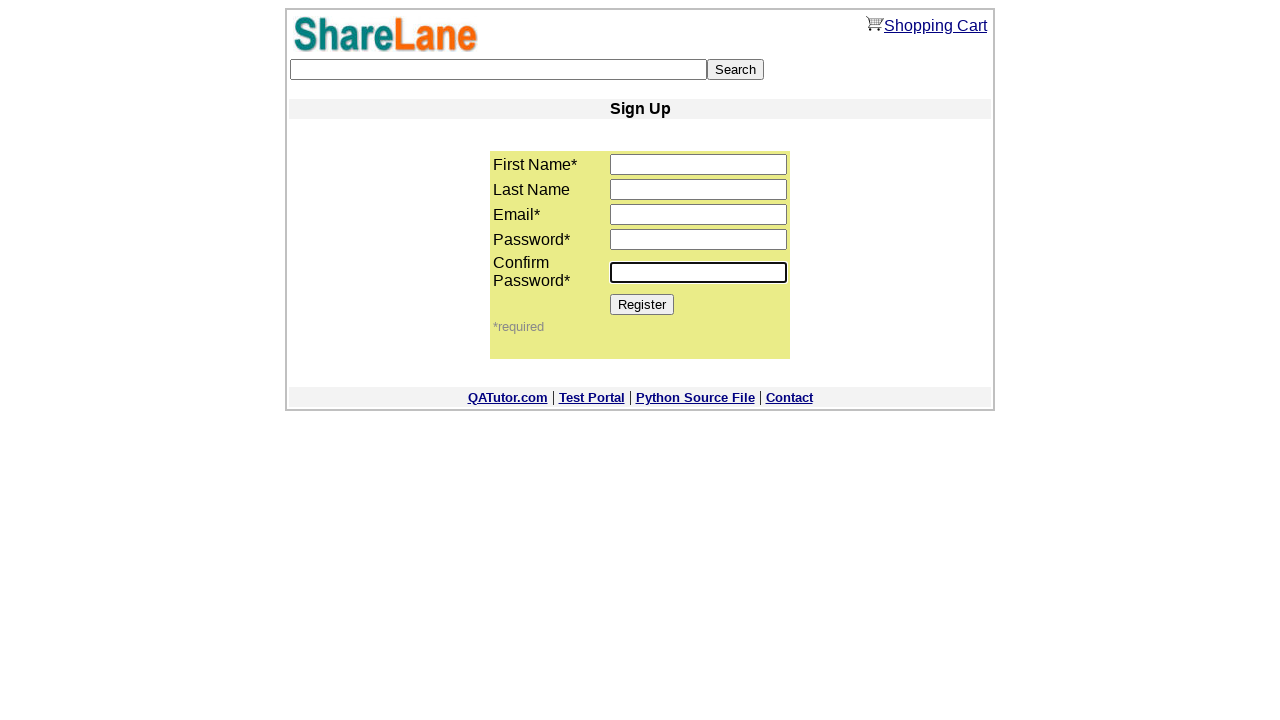

Clicked Register button with all fields empty to test validation at (642, 304) on xpath=//*[@value='Register']
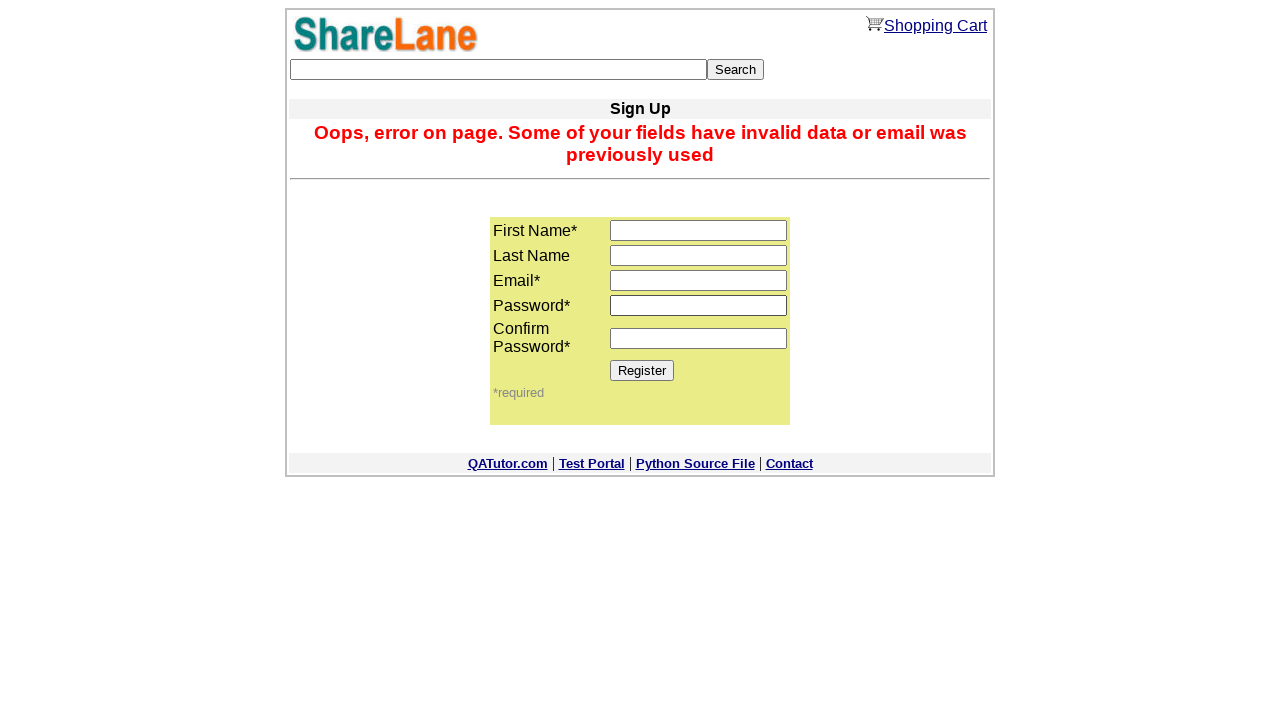

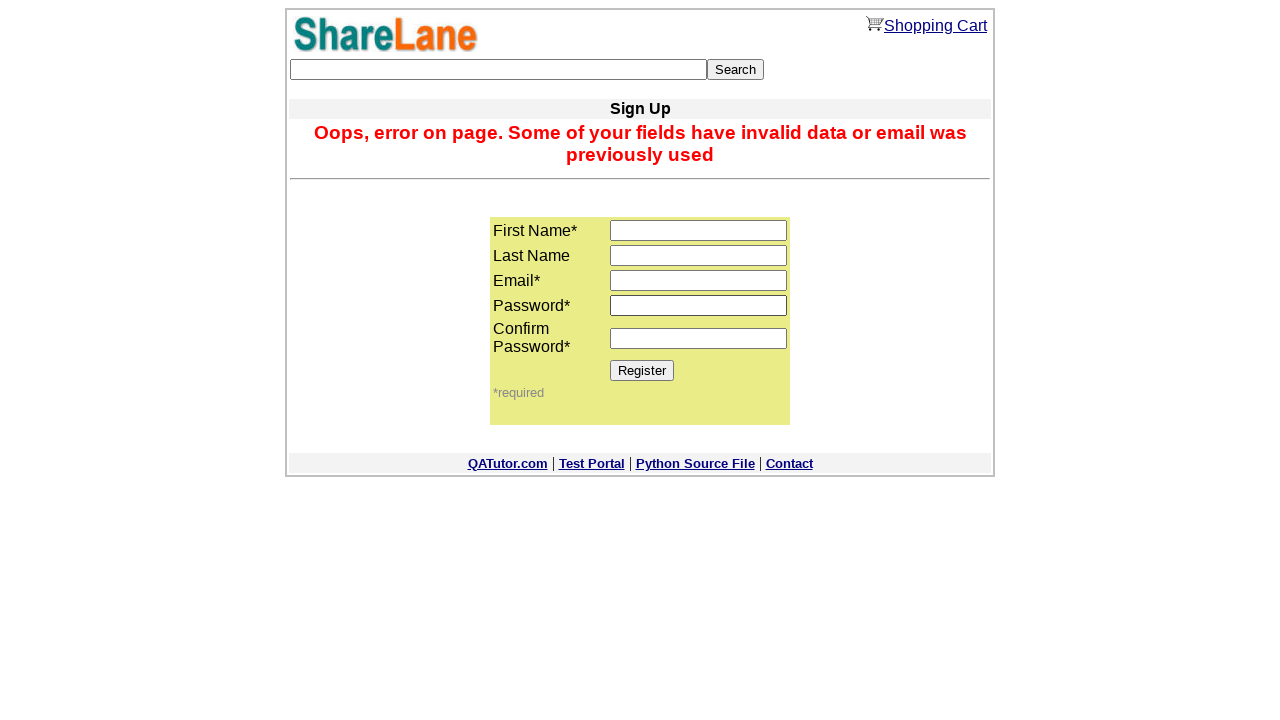